Tests a form validation page by filling in various fields (name, address, zipcode, country, gender, phone, email, password) with intentionally invalid zipcode to verify error message appears

Starting URL: https://www3.ntu.edu.sg/home/ehchua/programming/webprogramming/jsdemo/JSFormValidation.html

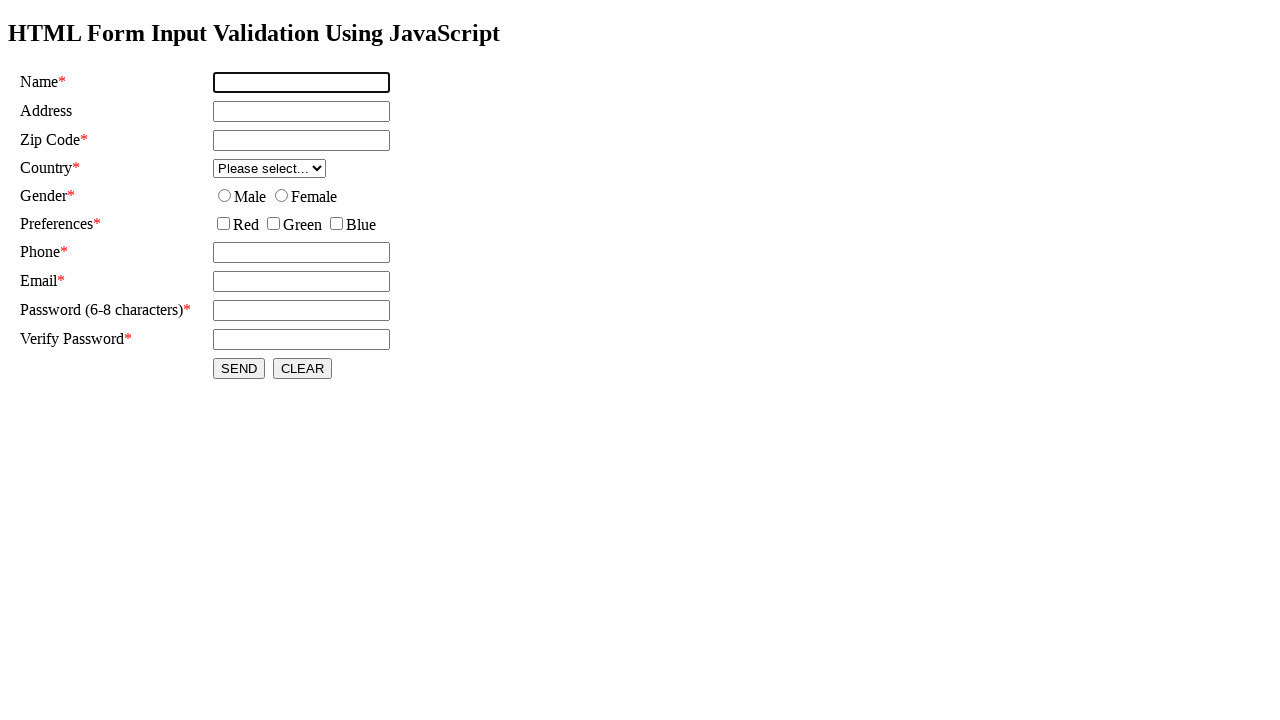

Navigated to form validation page
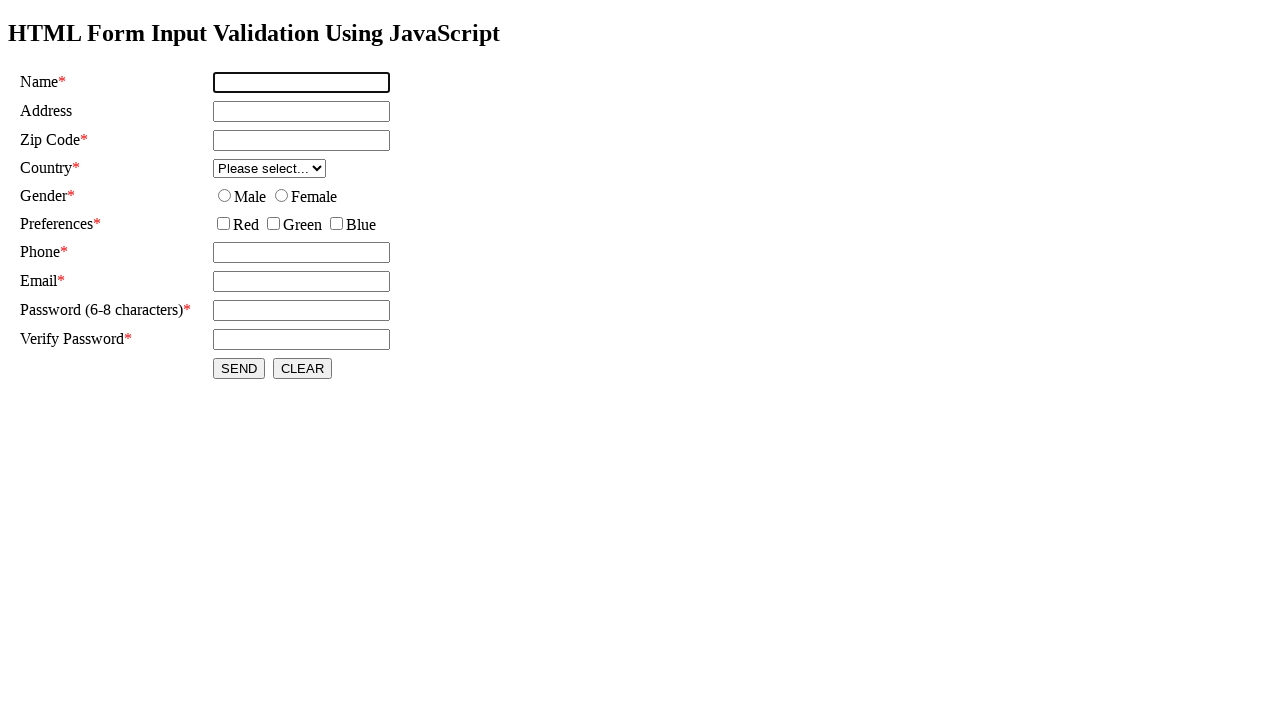

Filled name field with 'John Smith' on input#txtName
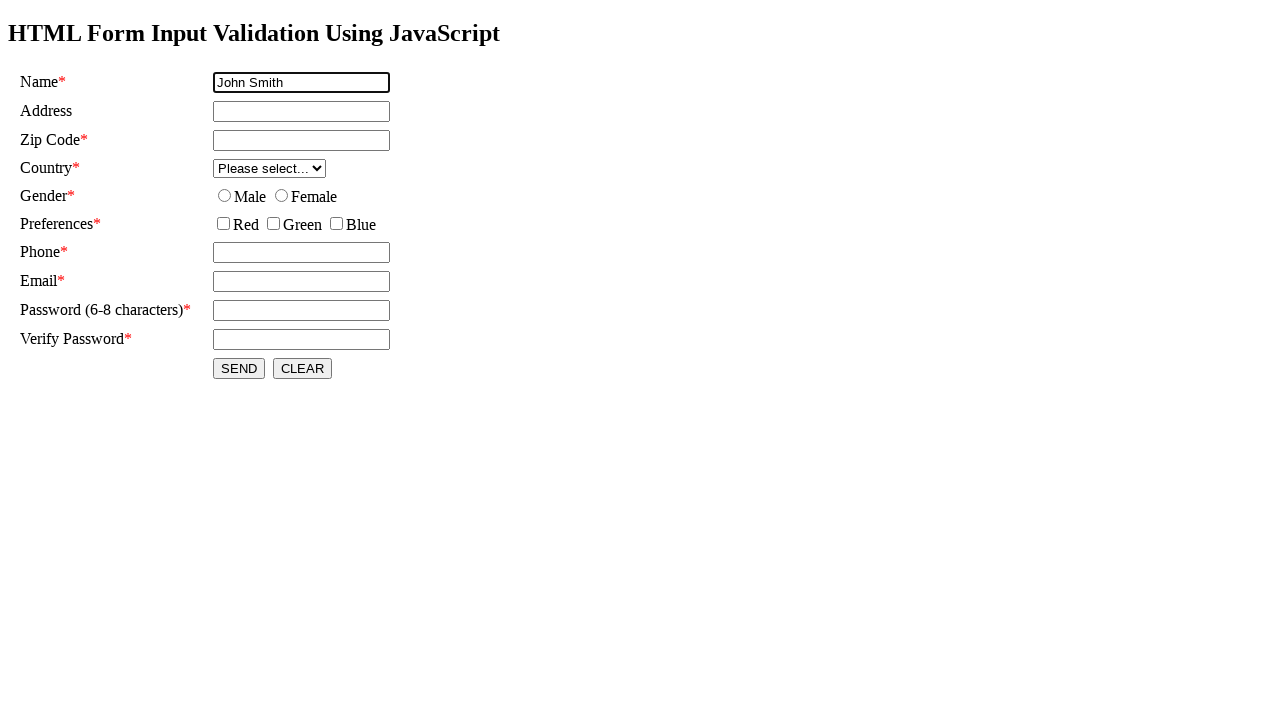

Filled address field with '123 Main Street' on input#txtAddress
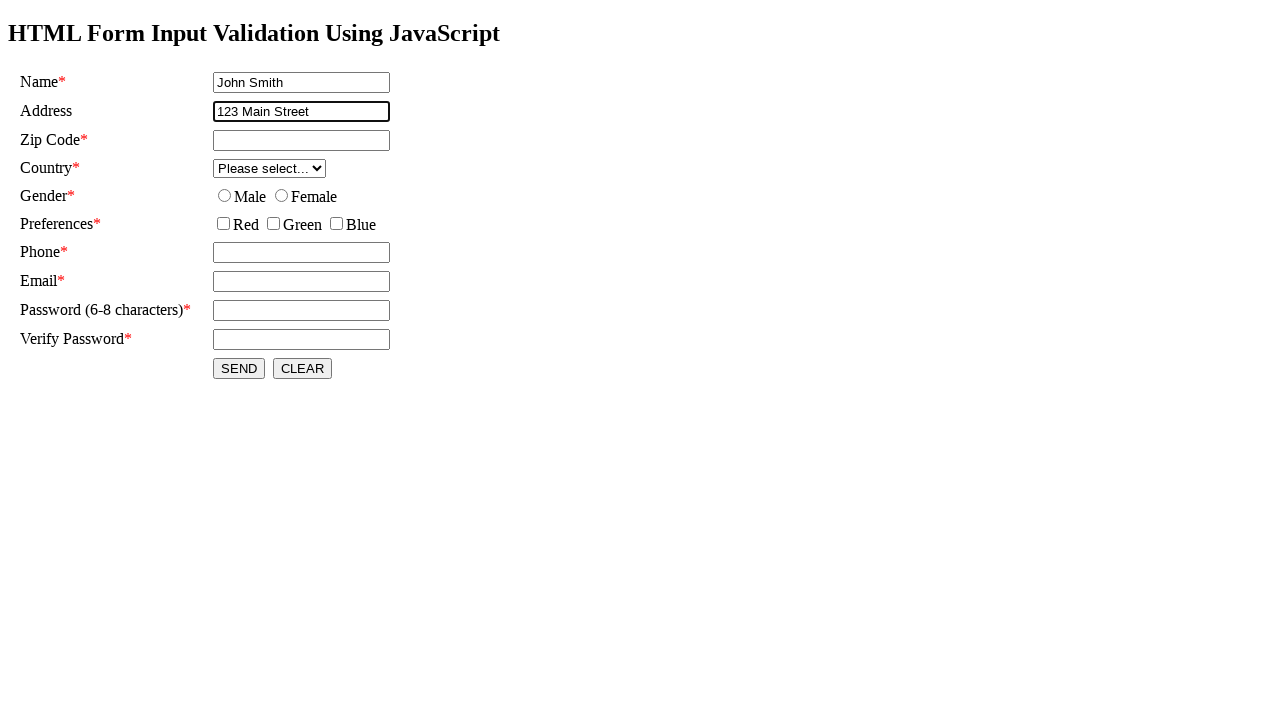

Filled zipcode field with invalid value '123' (less than 5 digits) on input#txtZipcode
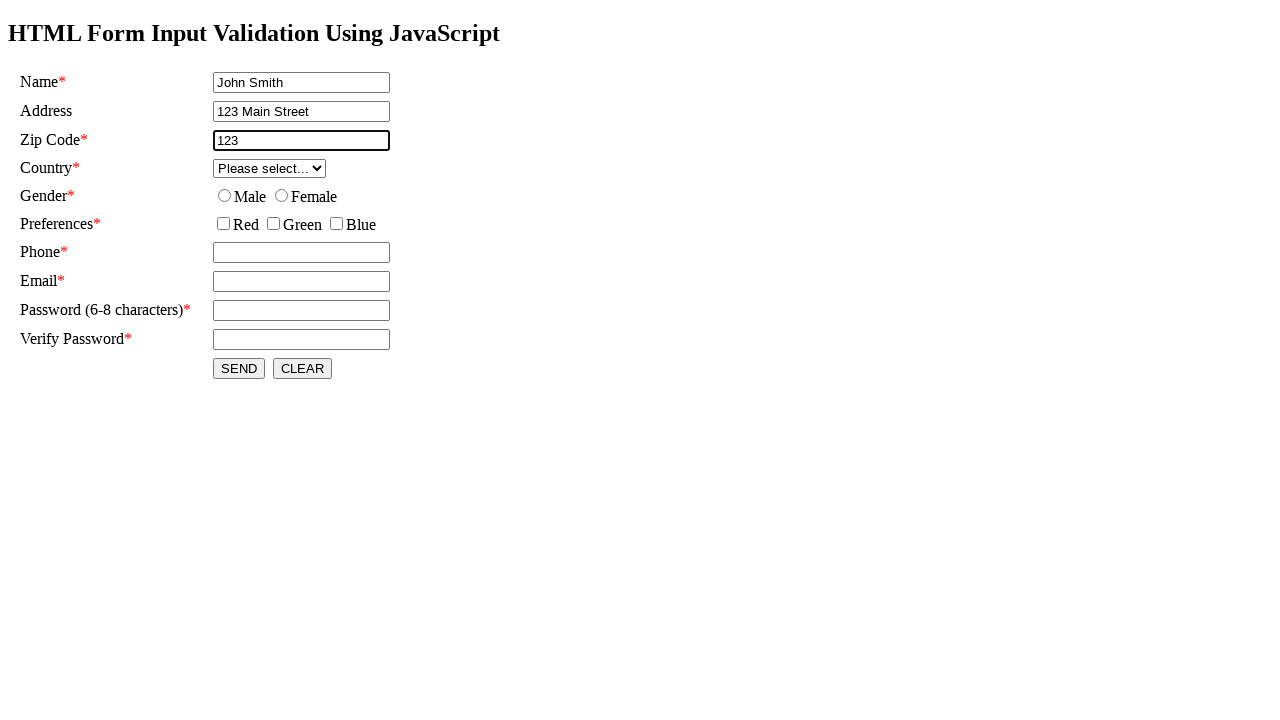

Selected 'AA' from country dropdown on select#selCountry
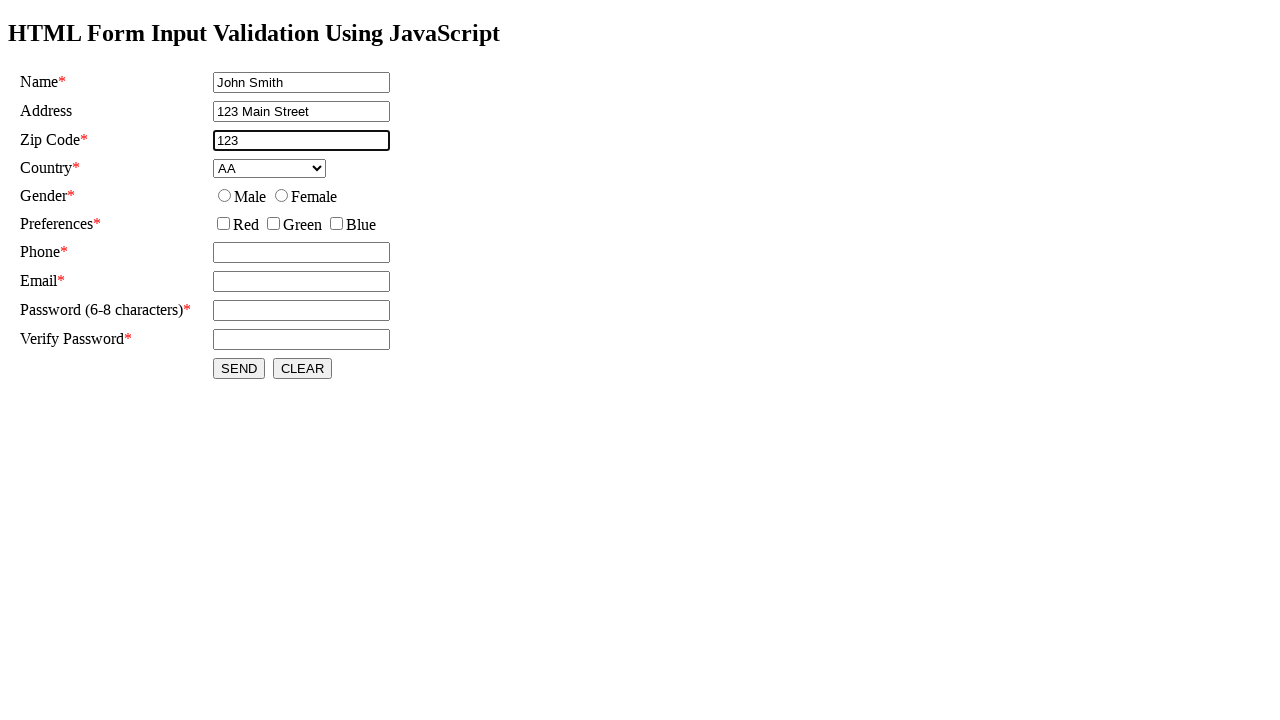

Selected male gender radio button at (224, 195) on input[value='m']
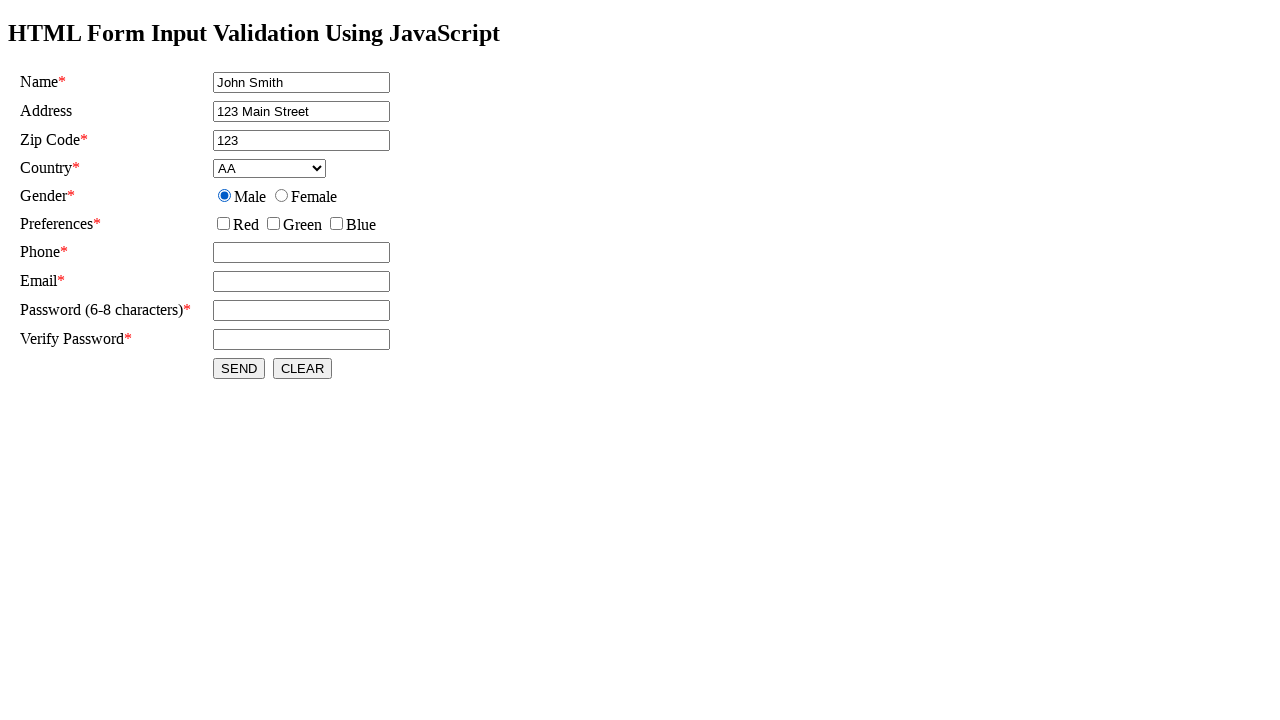

Selected radio option with value 'r' at (224, 223) on input[value='r']
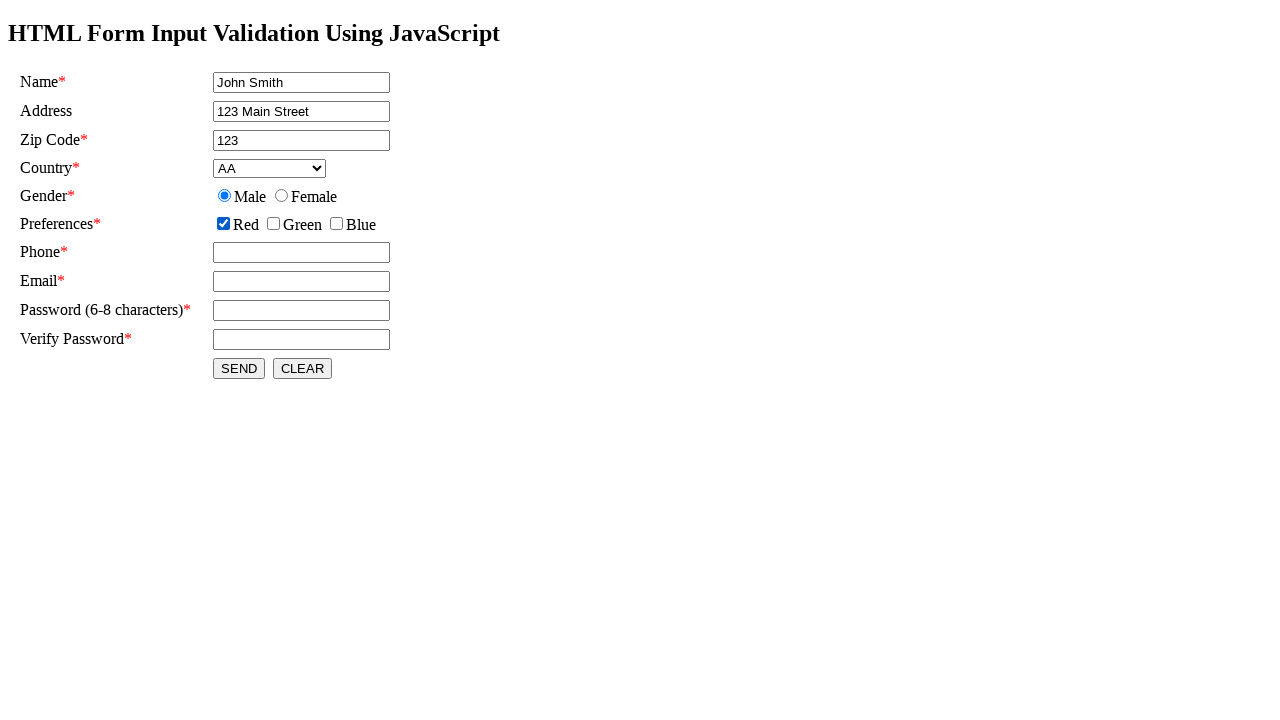

Filled phone field with '5551234567' on input#txtPhone
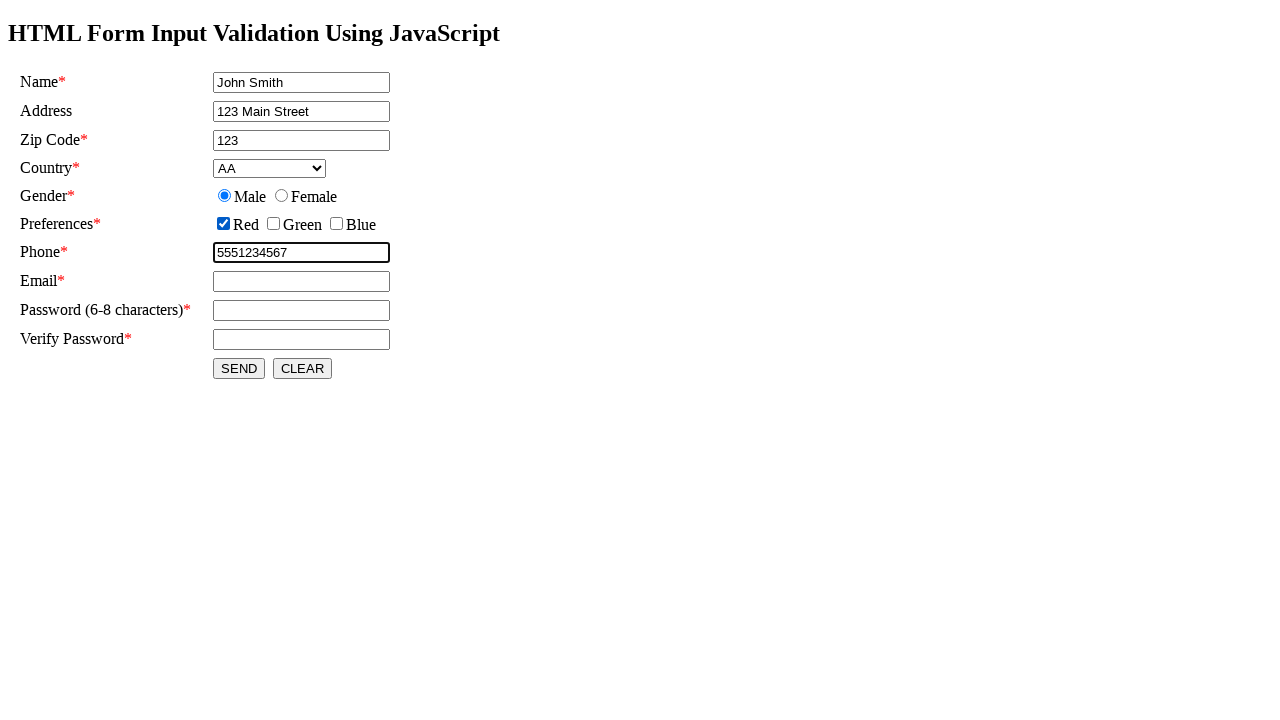

Filled email field with 'john.smith@example.com' on input#txtEmail
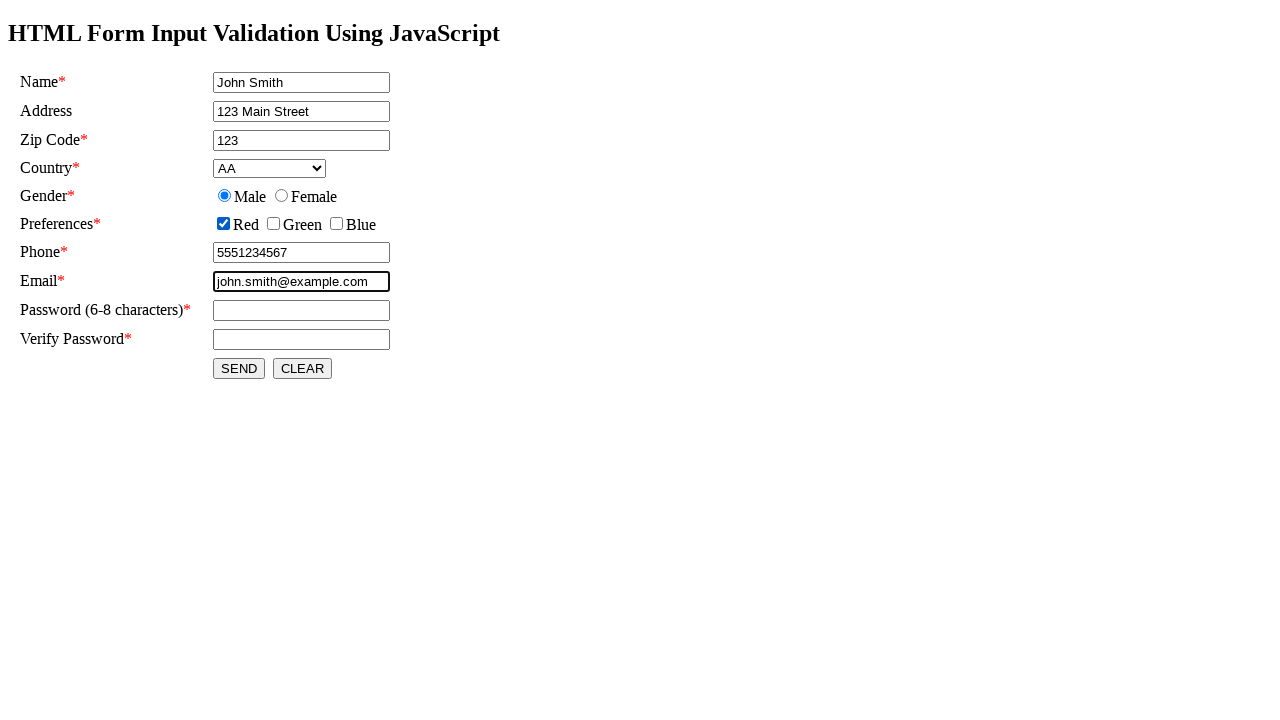

Filled password field with 'SecurePass123' on input#txtPassword
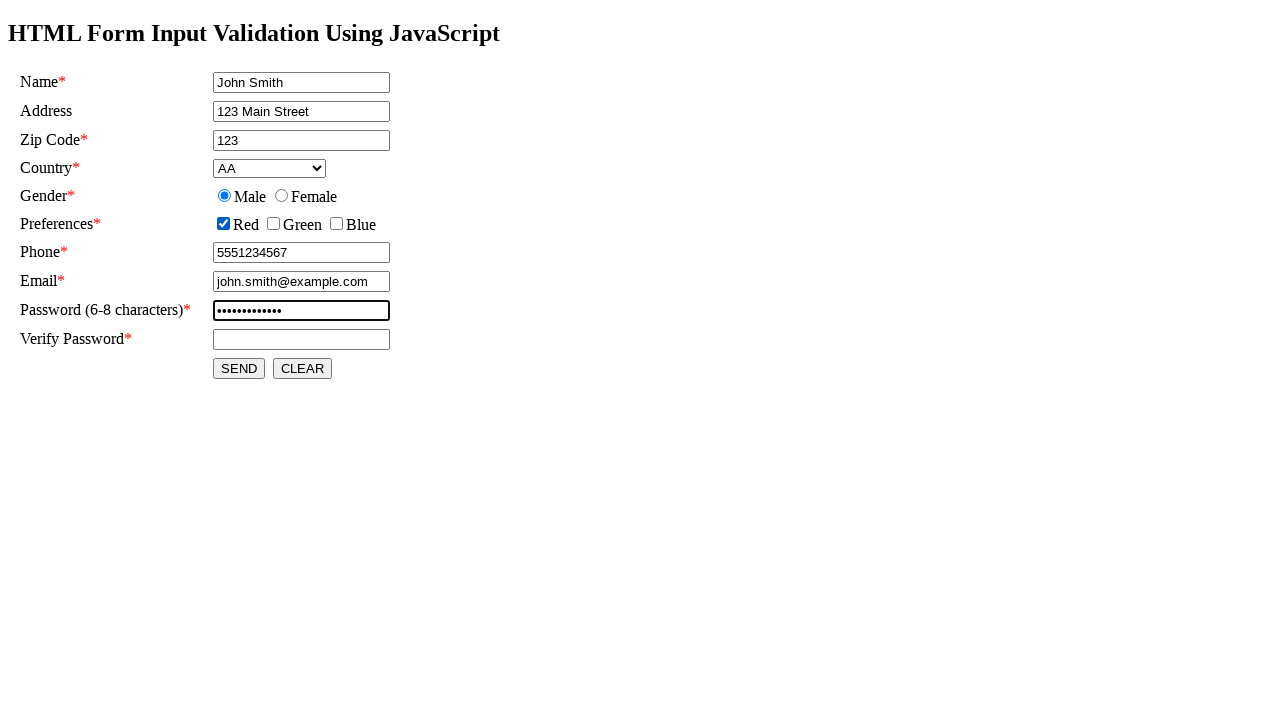

Filled password verification field with 'SecurePass123' on input#txtPWVerified
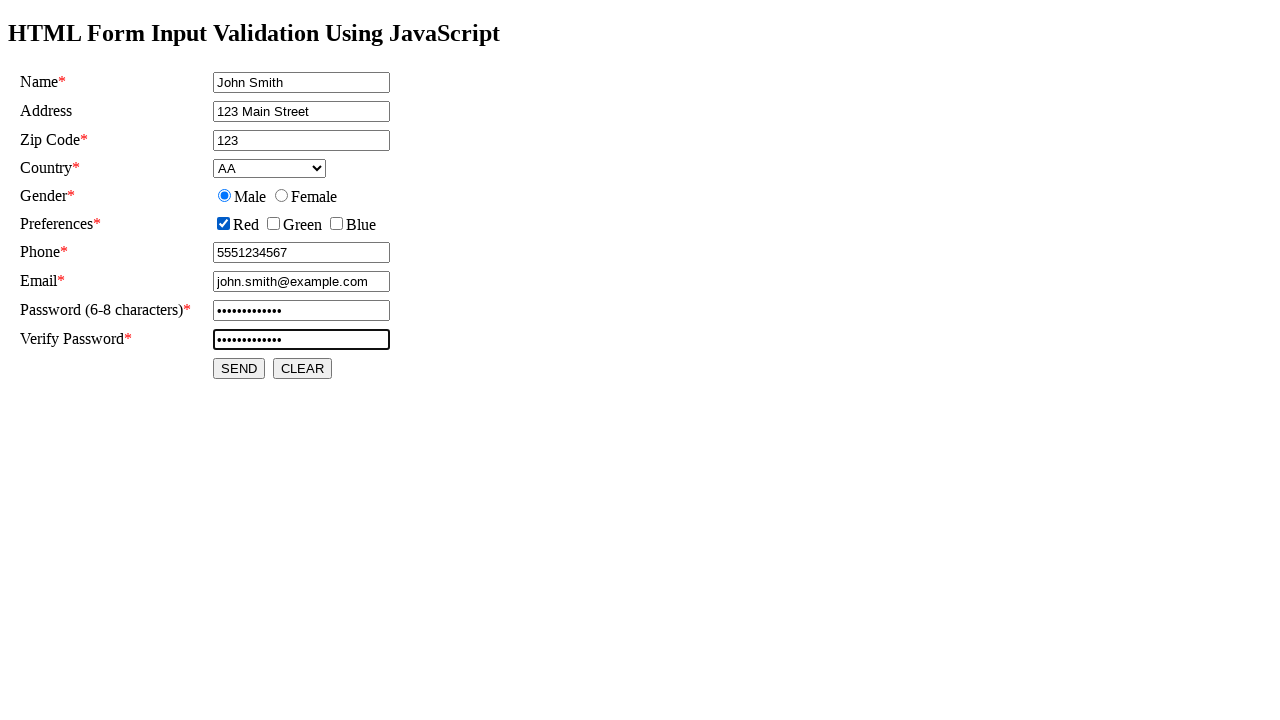

Clicked submit button to submit form at (239, 368) on input#btnSubmit
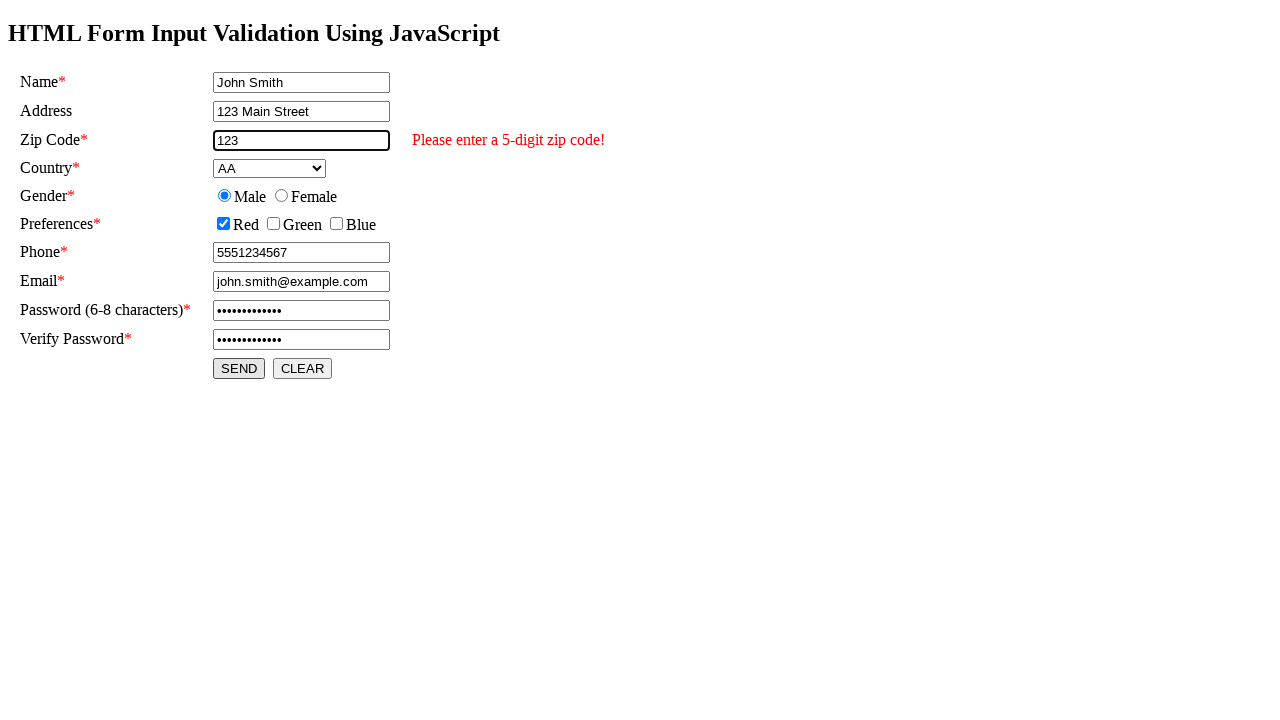

Zipcode error message appeared as expected
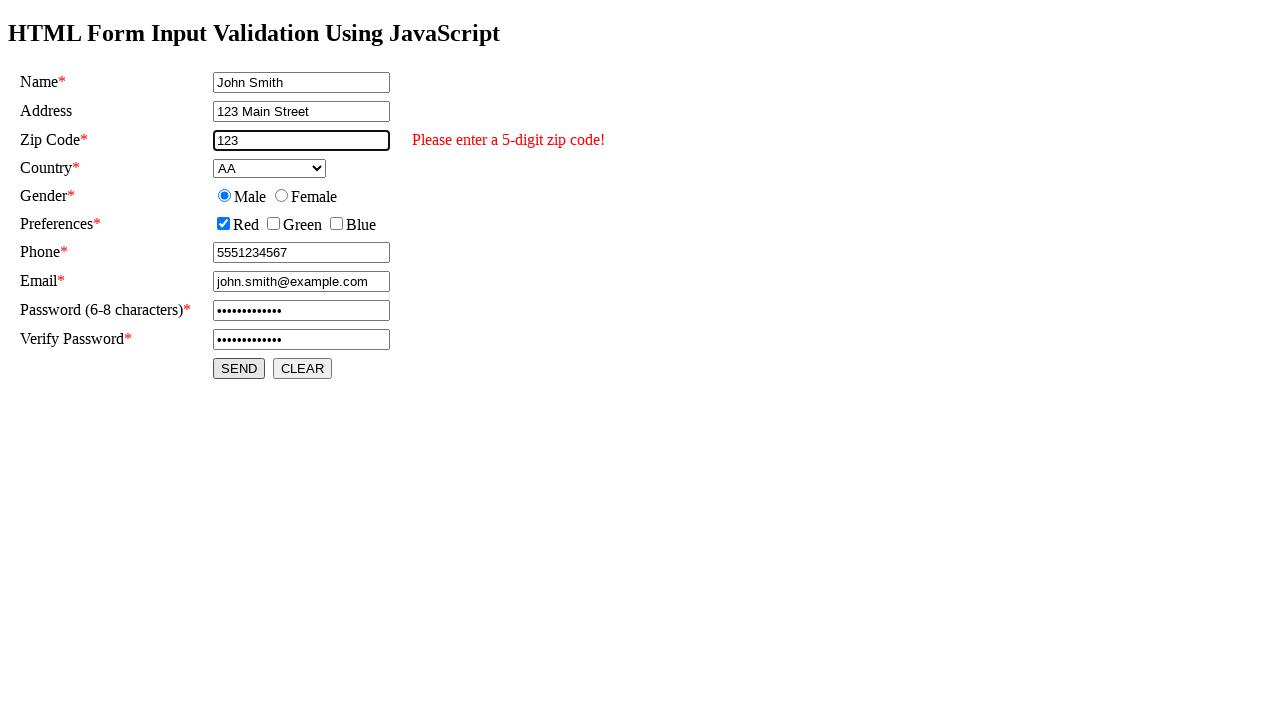

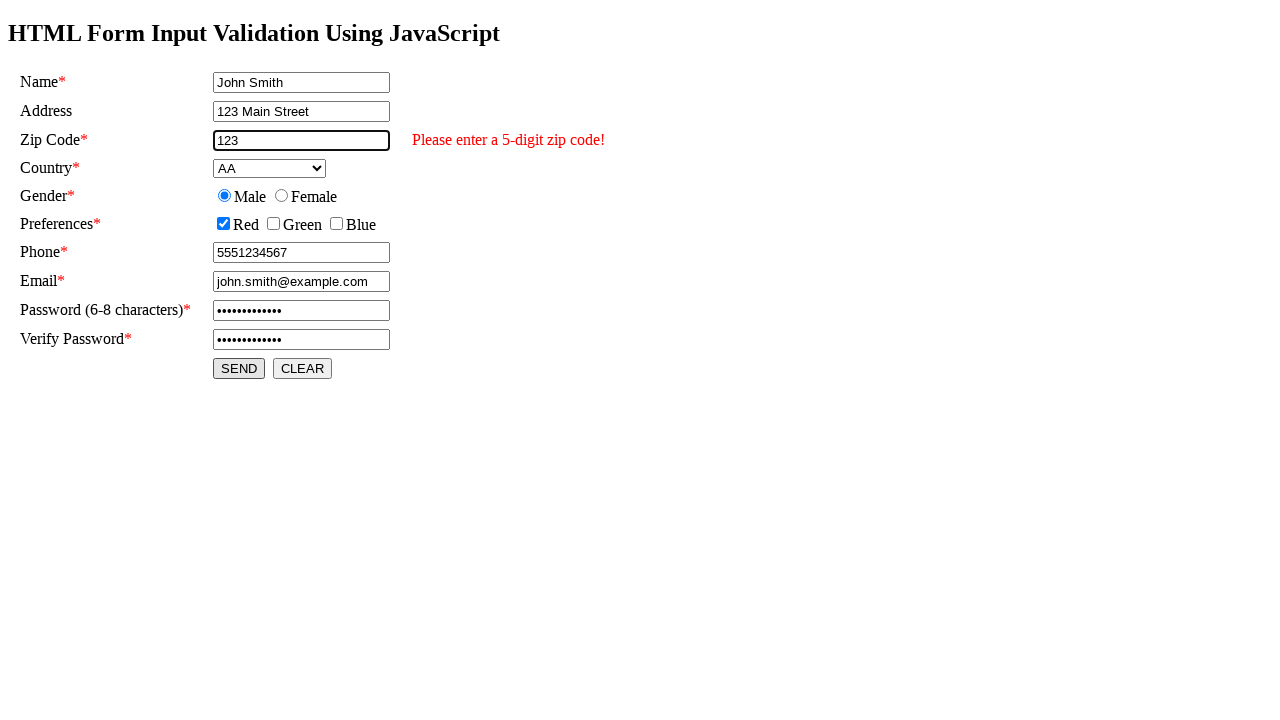